Navigates to the Rahul Shetty Academy Automation Practice page and verifies the presence of the checkbox example section by locating its legend element

Starting URL: https://rahulshettyacademy.com/AutomationPractice/

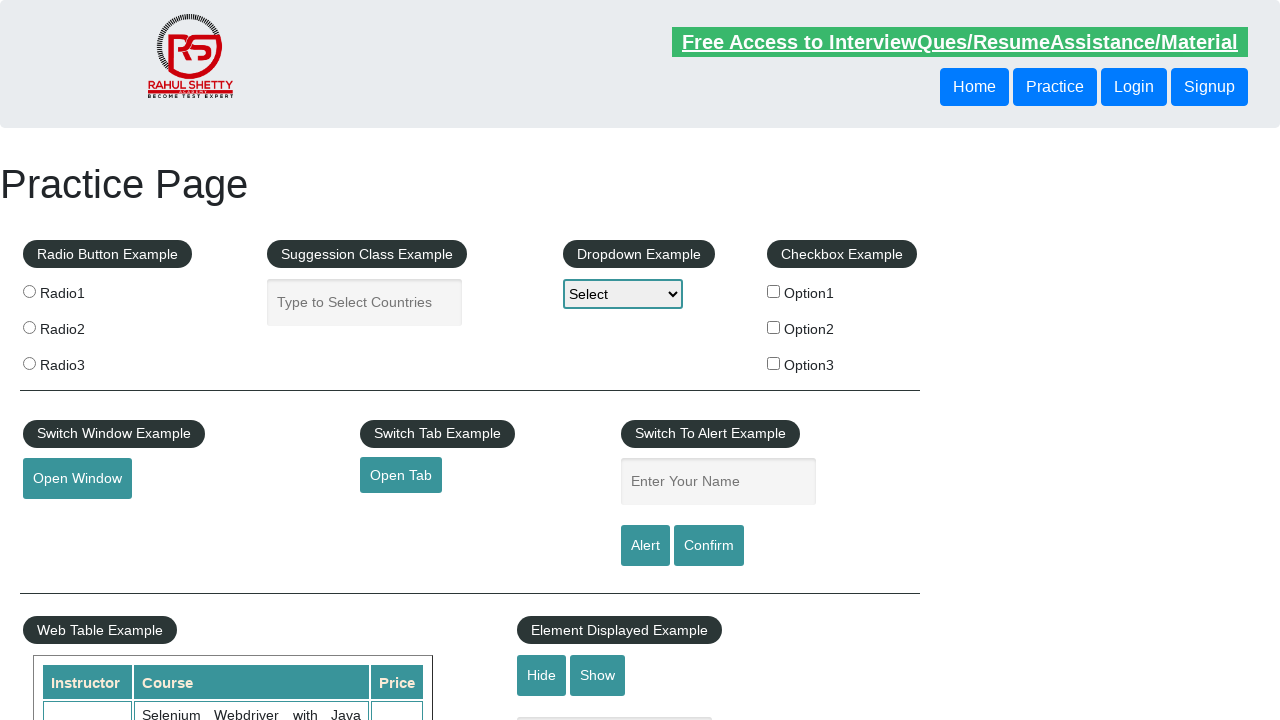

Waited for checkbox example legend element to be present in DOM
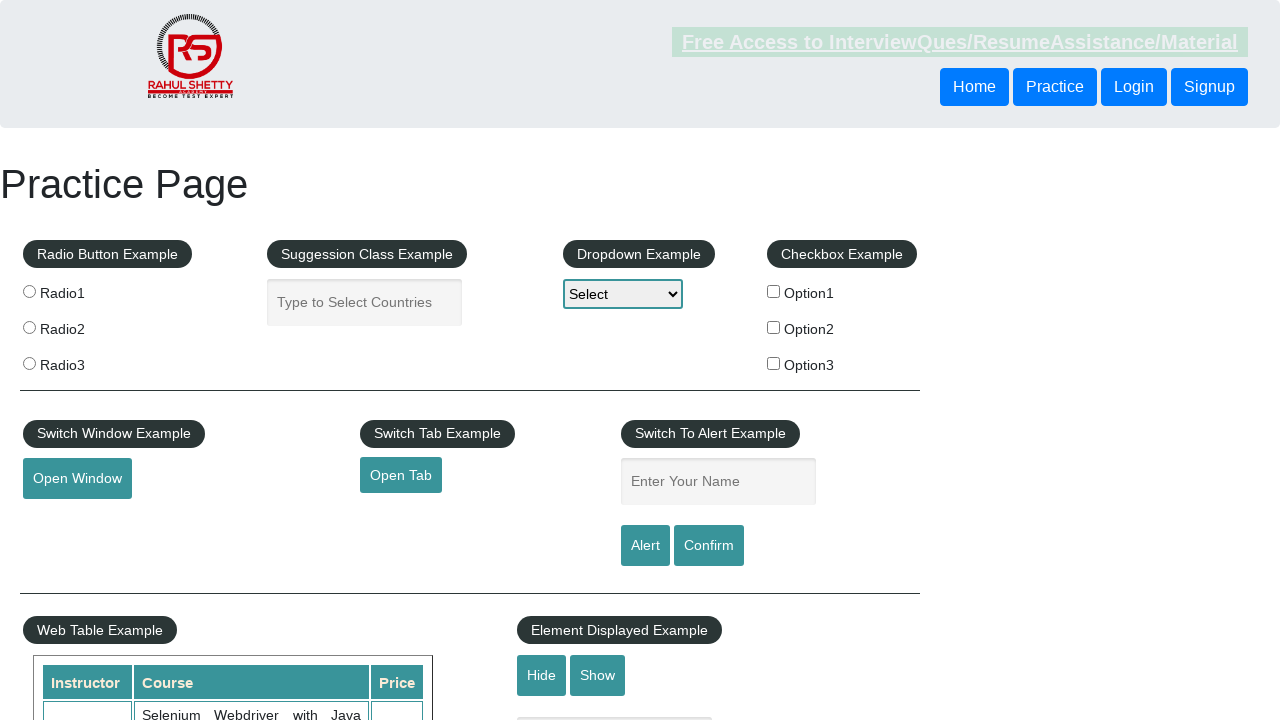

Located the legend element for the checkbox example section
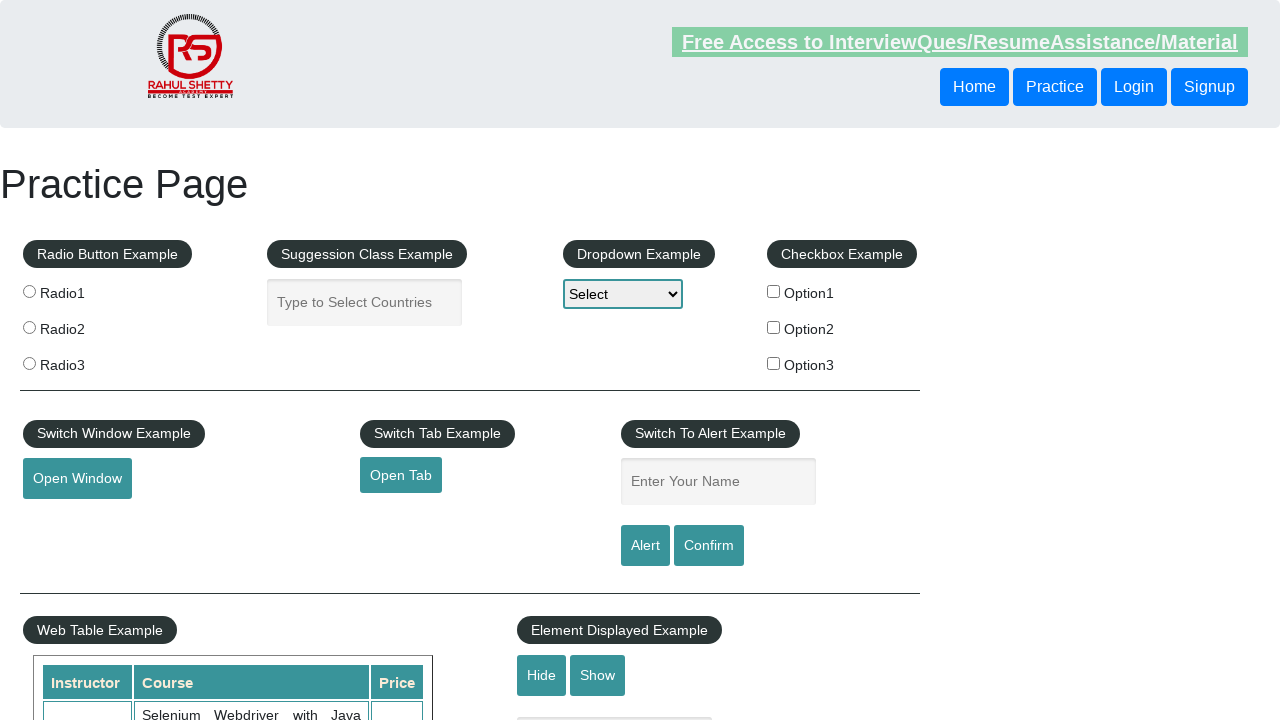

Verified checkbox example legend element is visible
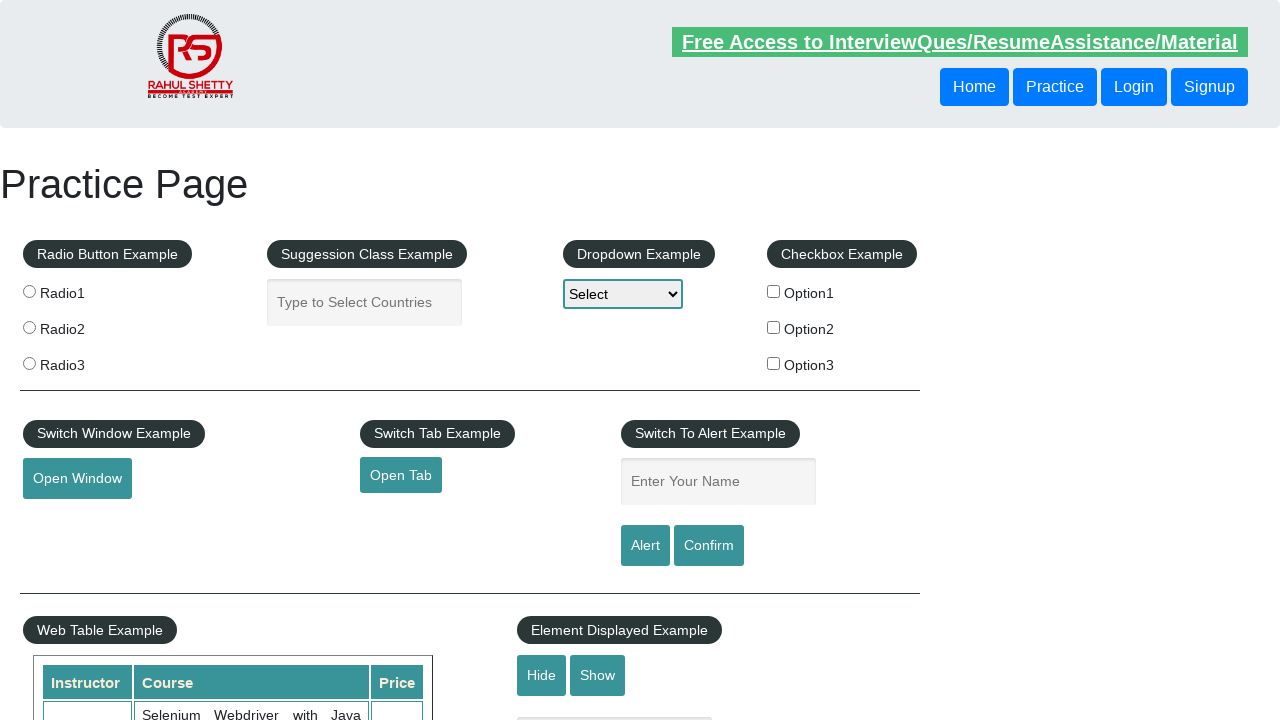

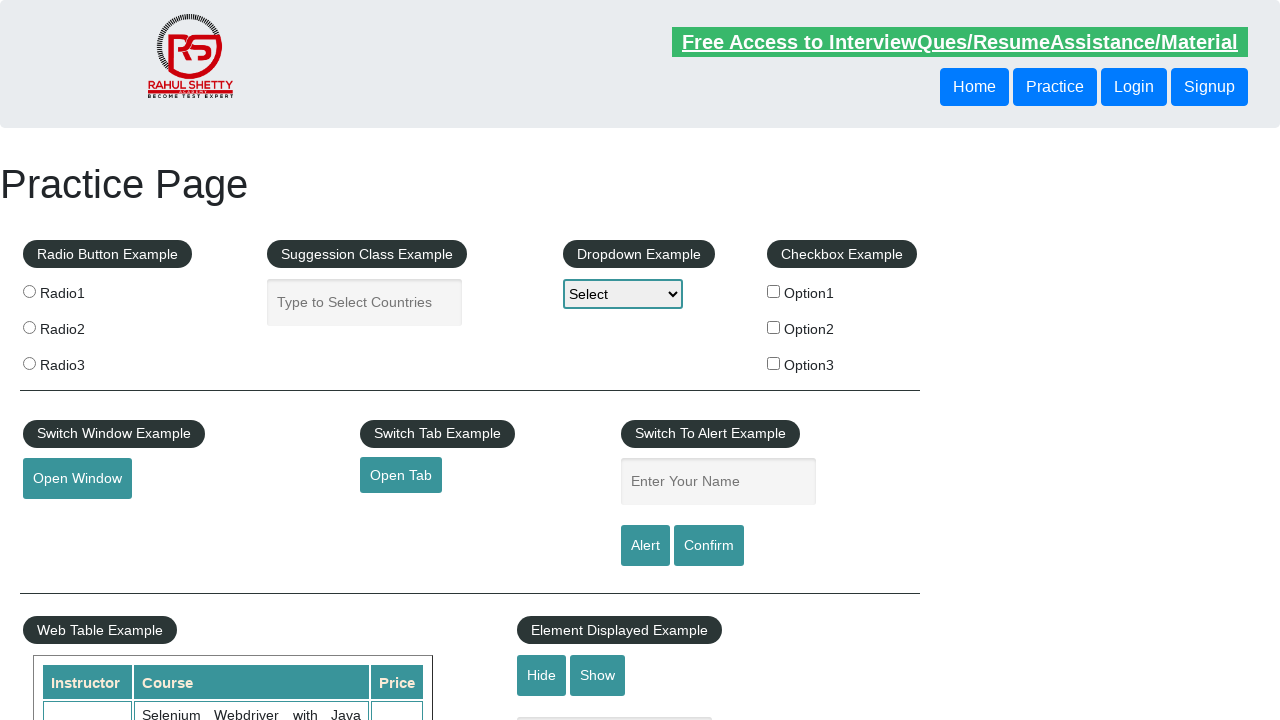